Tests editing a todo item by double-clicking, filling new text, and pressing Enter

Starting URL: https://demo.playwright.dev/todomvc

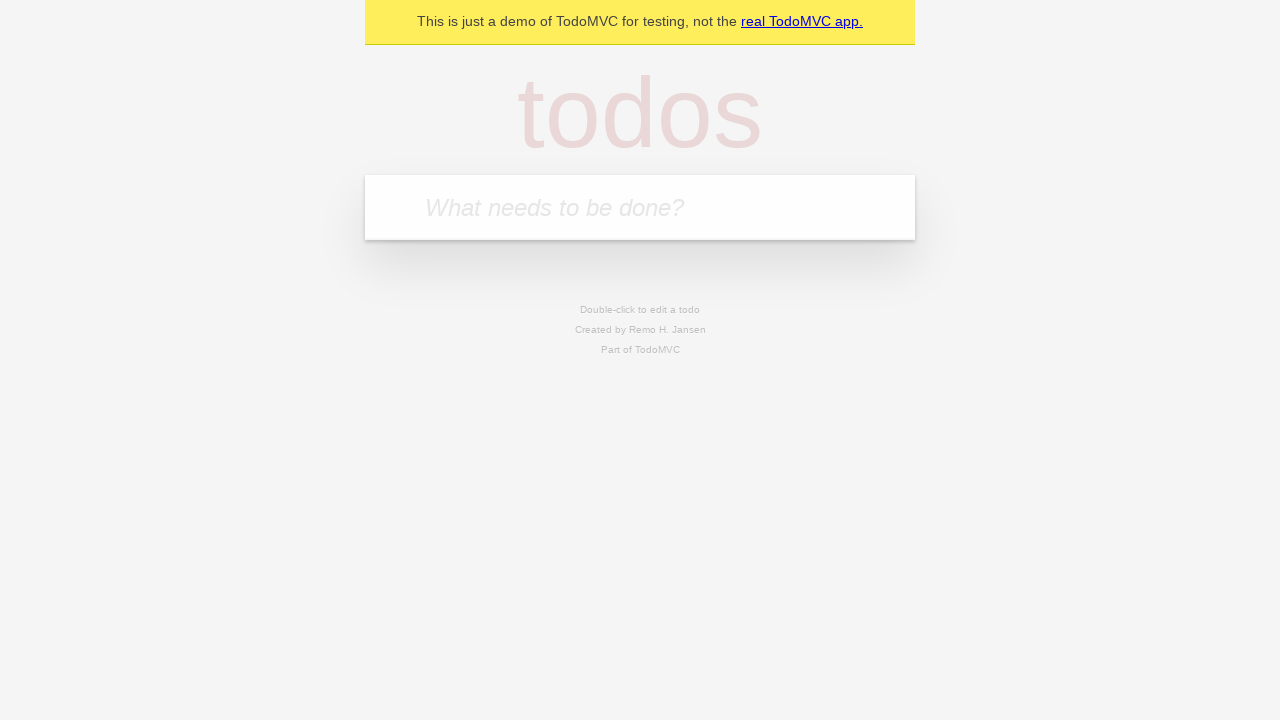

Filled todo input with 'buy some cheese' on internal:attr=[placeholder="What needs to be done?"i]
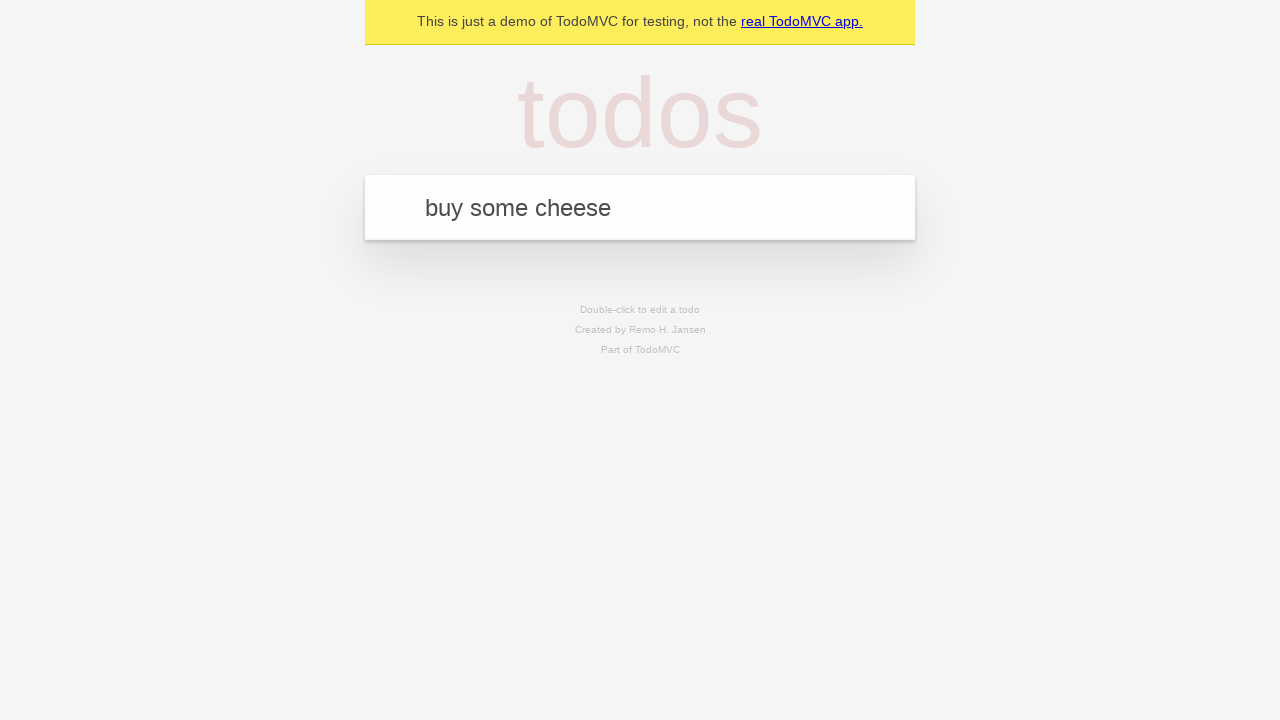

Pressed Enter to add first todo on internal:attr=[placeholder="What needs to be done?"i]
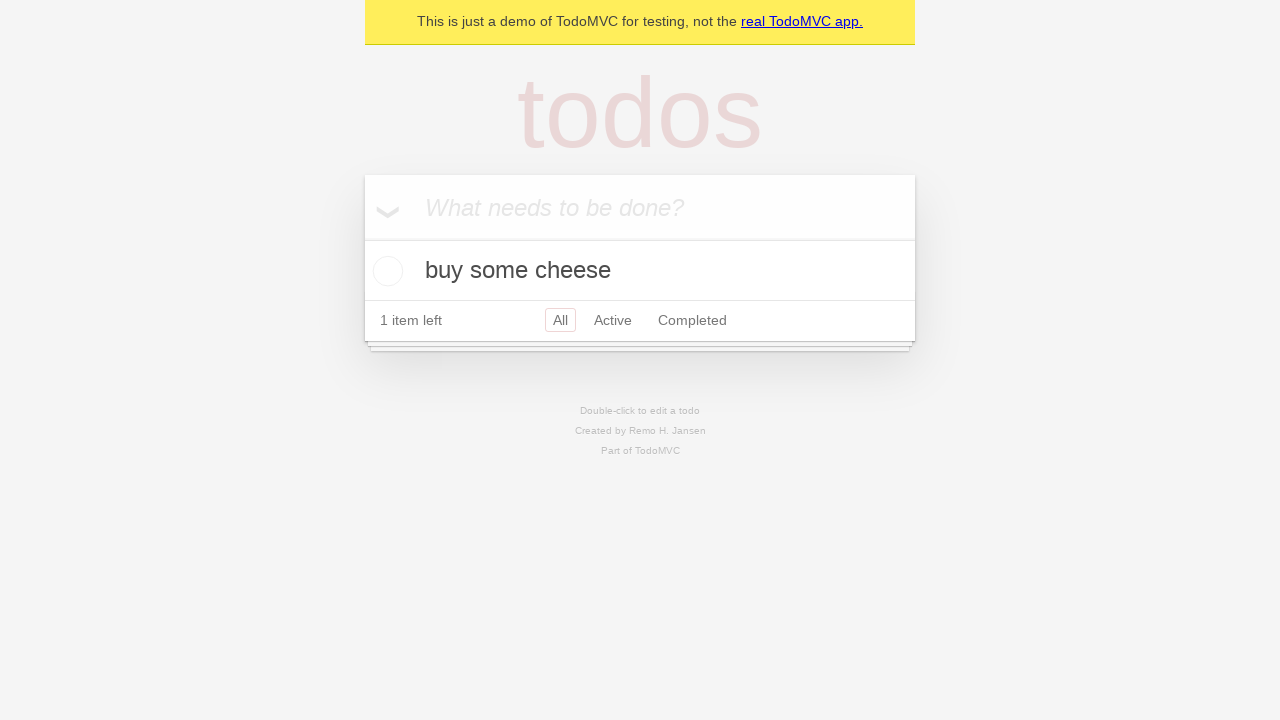

Filled todo input with 'feed the cat' on internal:attr=[placeholder="What needs to be done?"i]
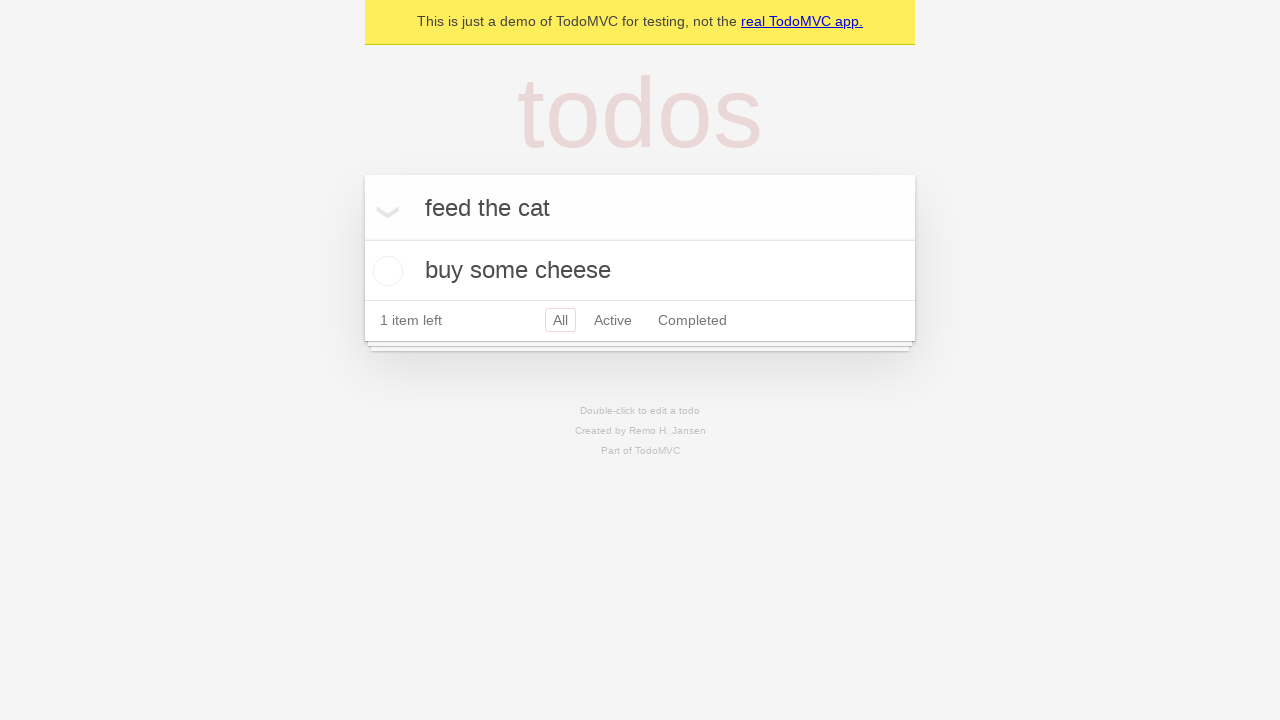

Pressed Enter to add second todo on internal:attr=[placeholder="What needs to be done?"i]
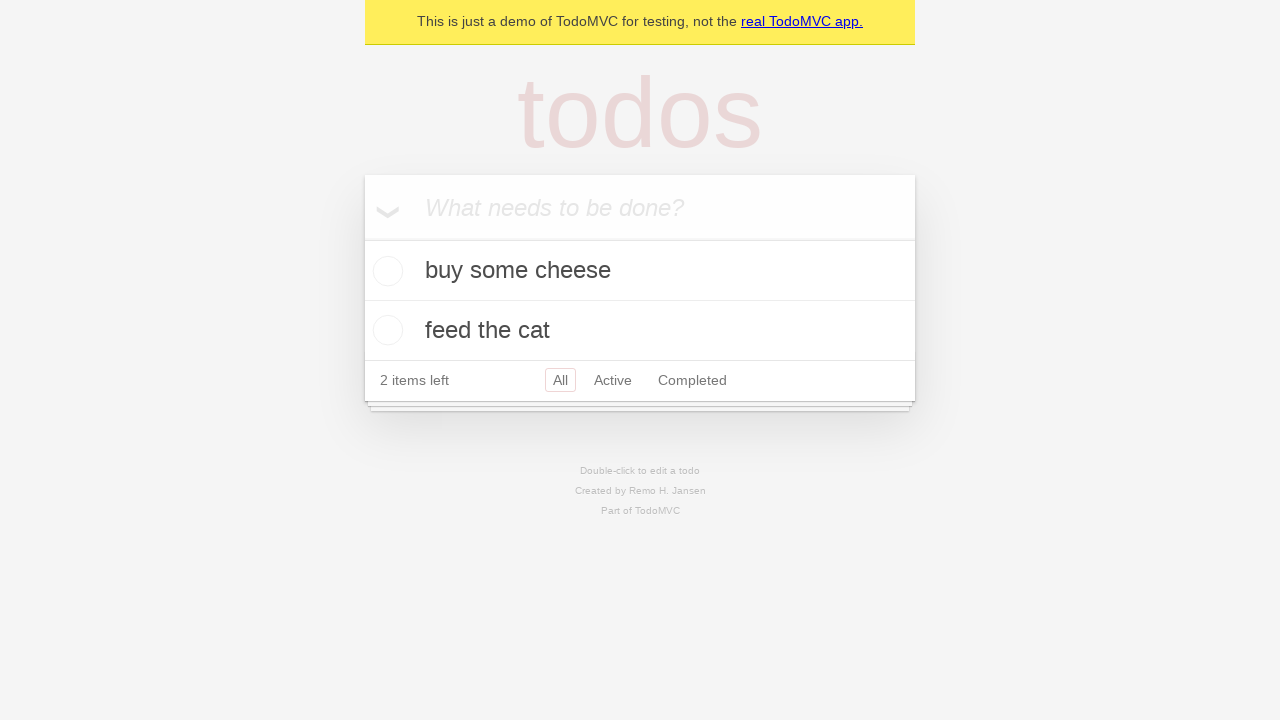

Filled todo input with 'book a doctors appointment' on internal:attr=[placeholder="What needs to be done?"i]
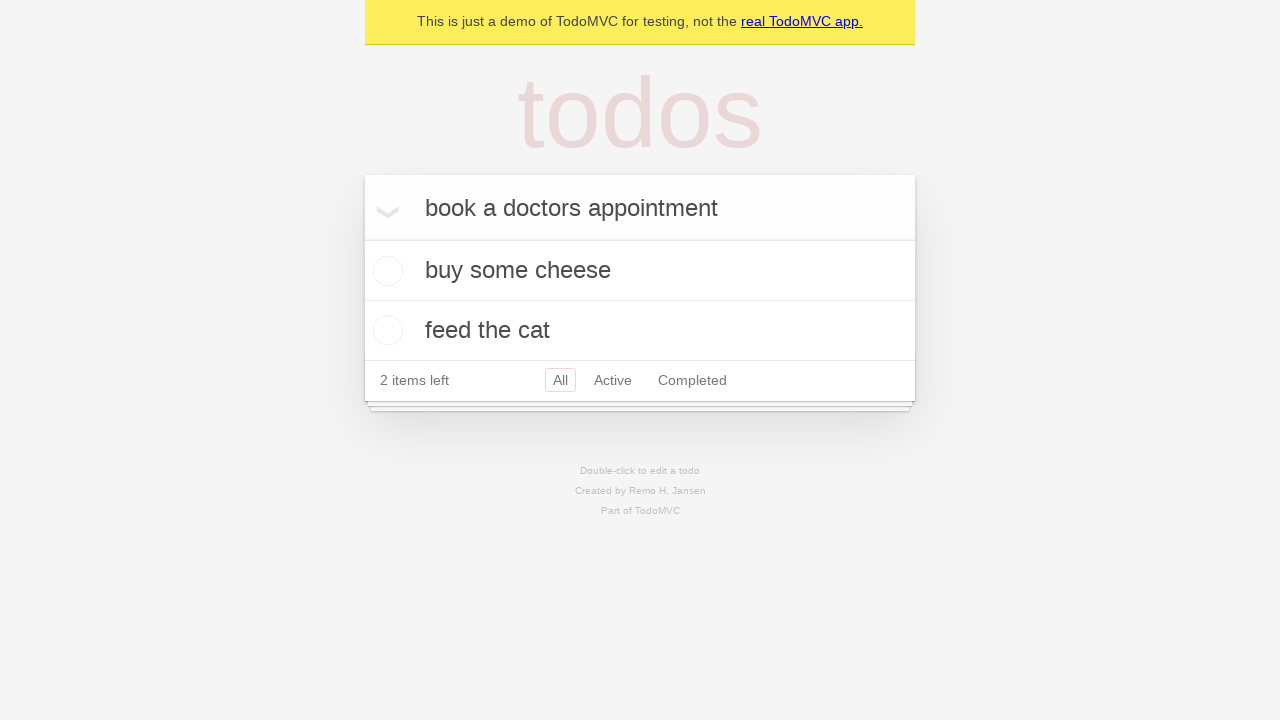

Pressed Enter to add third todo on internal:attr=[placeholder="What needs to be done?"i]
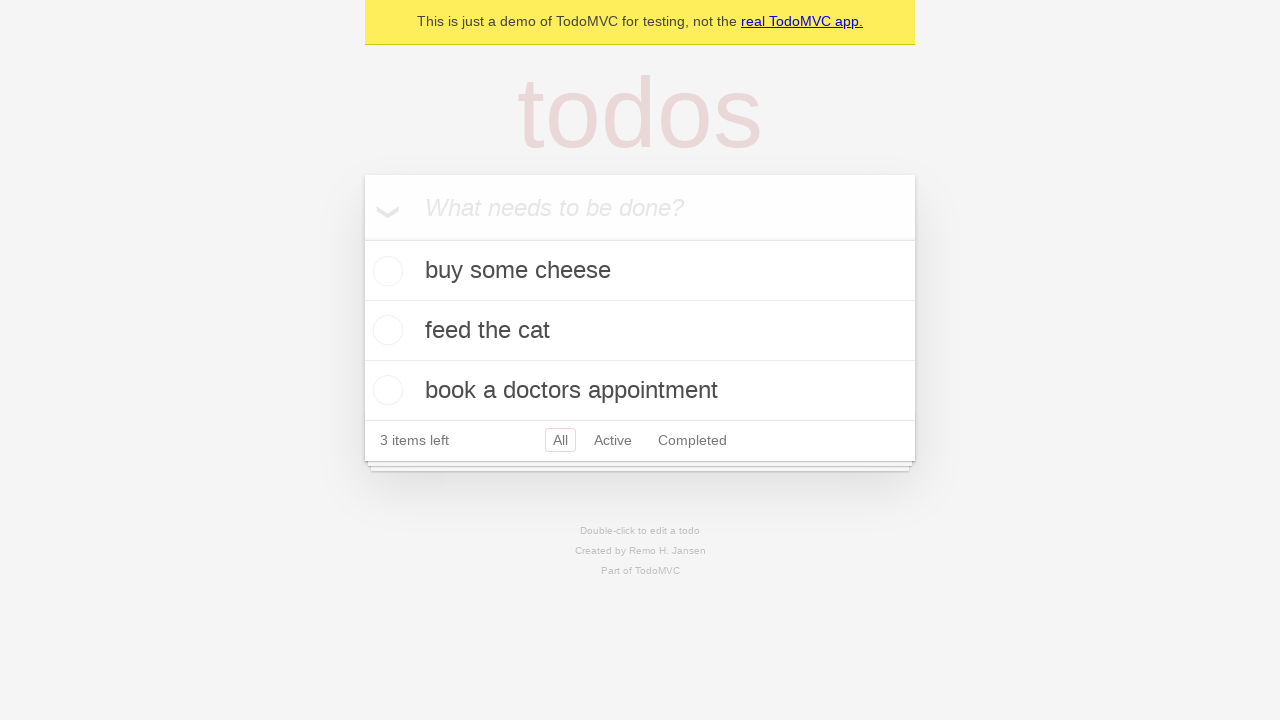

Double-clicked second todo item to enter edit mode at (640, 331) on [data-testid='todo-item'] >> nth=1
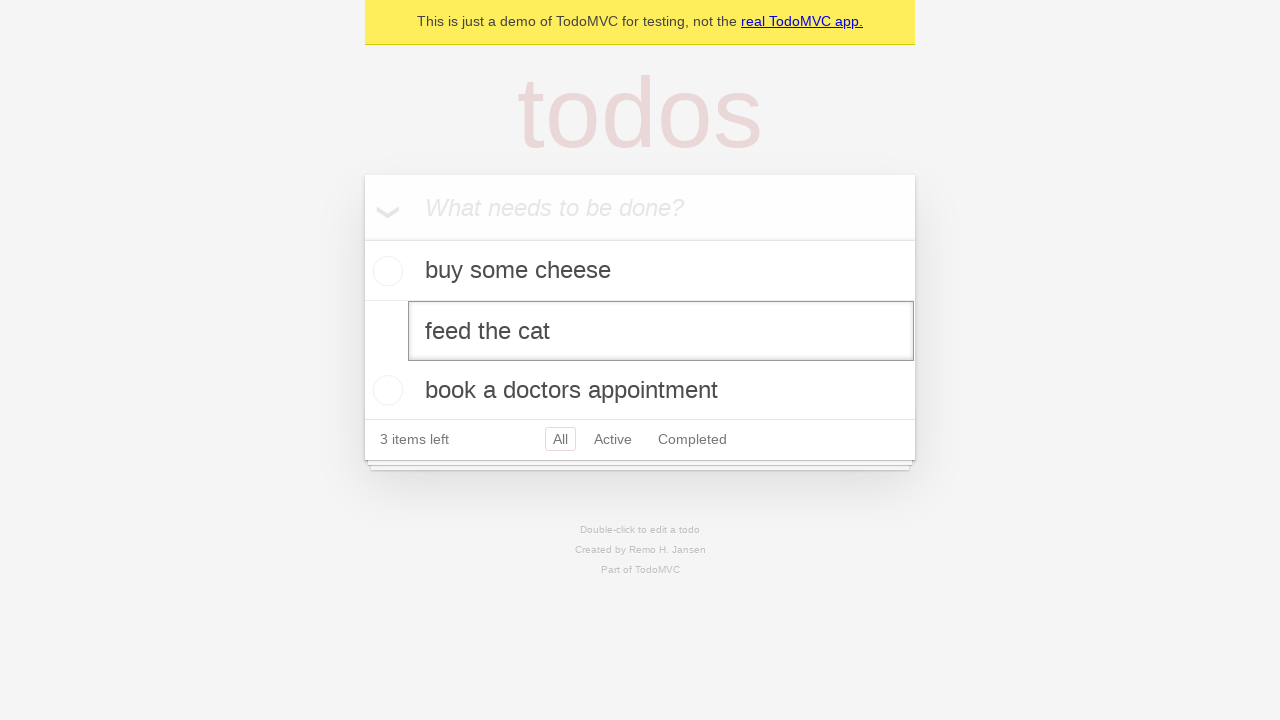

Filled edit textbox with 'buy some sausages' on [data-testid='todo-item'] >> nth=1 >> internal:role=textbox[name="Edit"i]
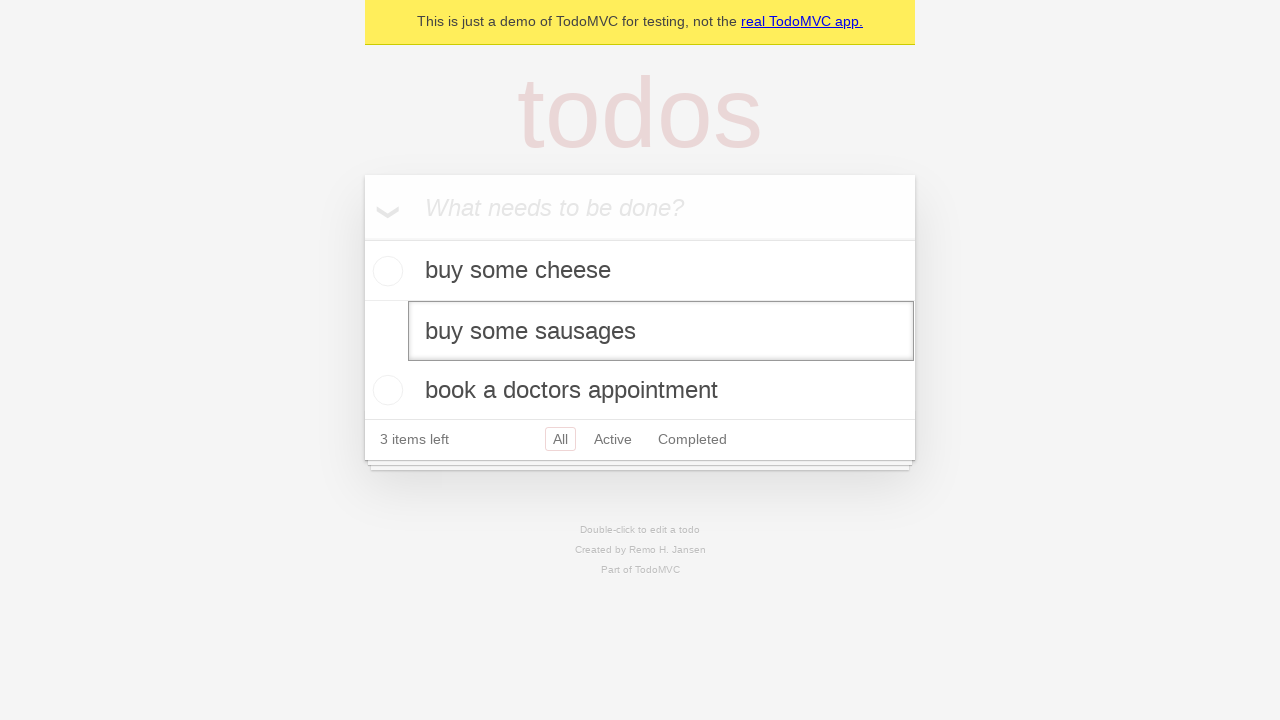

Pressed Enter to save edited todo item on [data-testid='todo-item'] >> nth=1 >> internal:role=textbox[name="Edit"i]
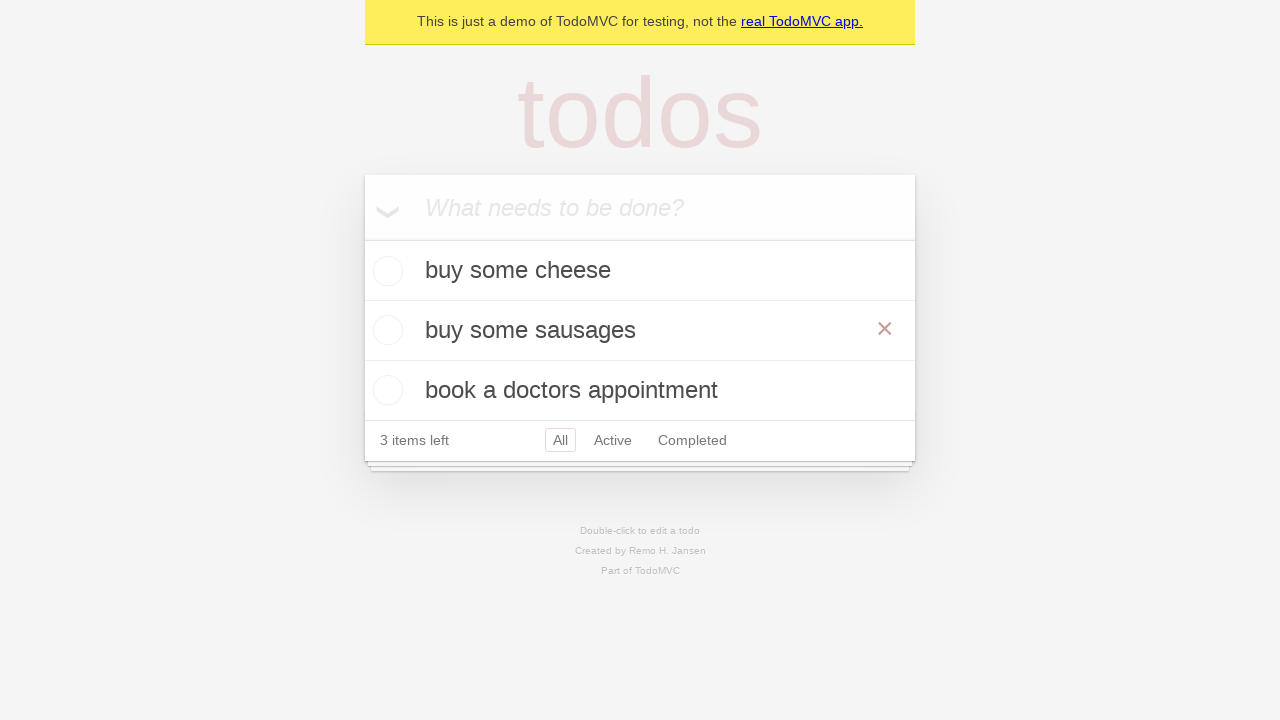

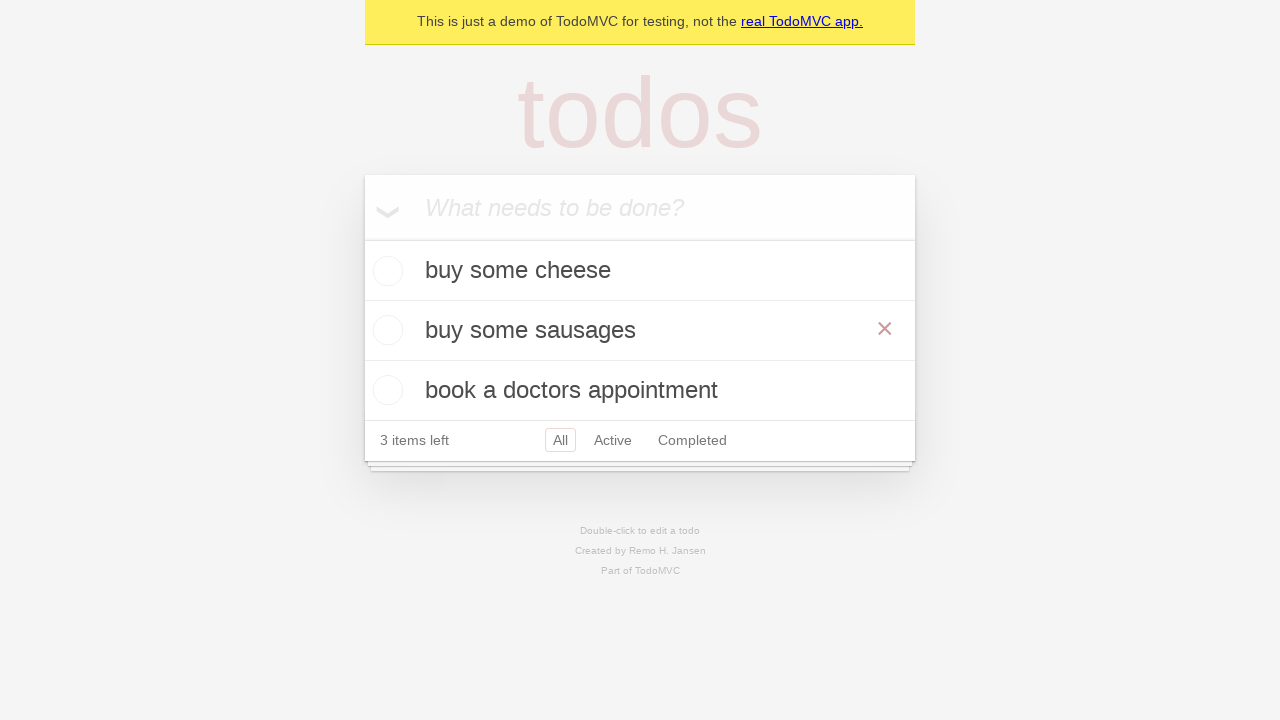